Tests drag and drop functionality on jQuery UI demo page by dragging an element from source to target location within an iframe

Starting URL: https://jqueryui.com/droppable/

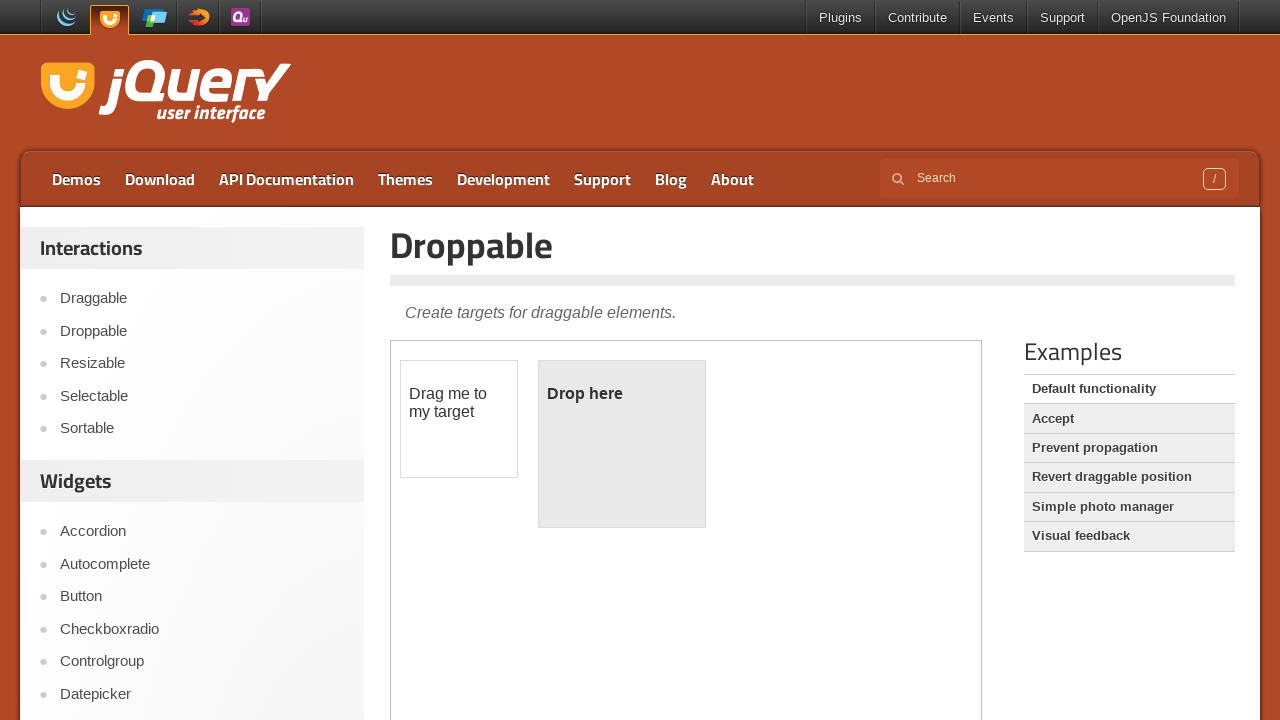

Located the demo iframe for drag and drop test
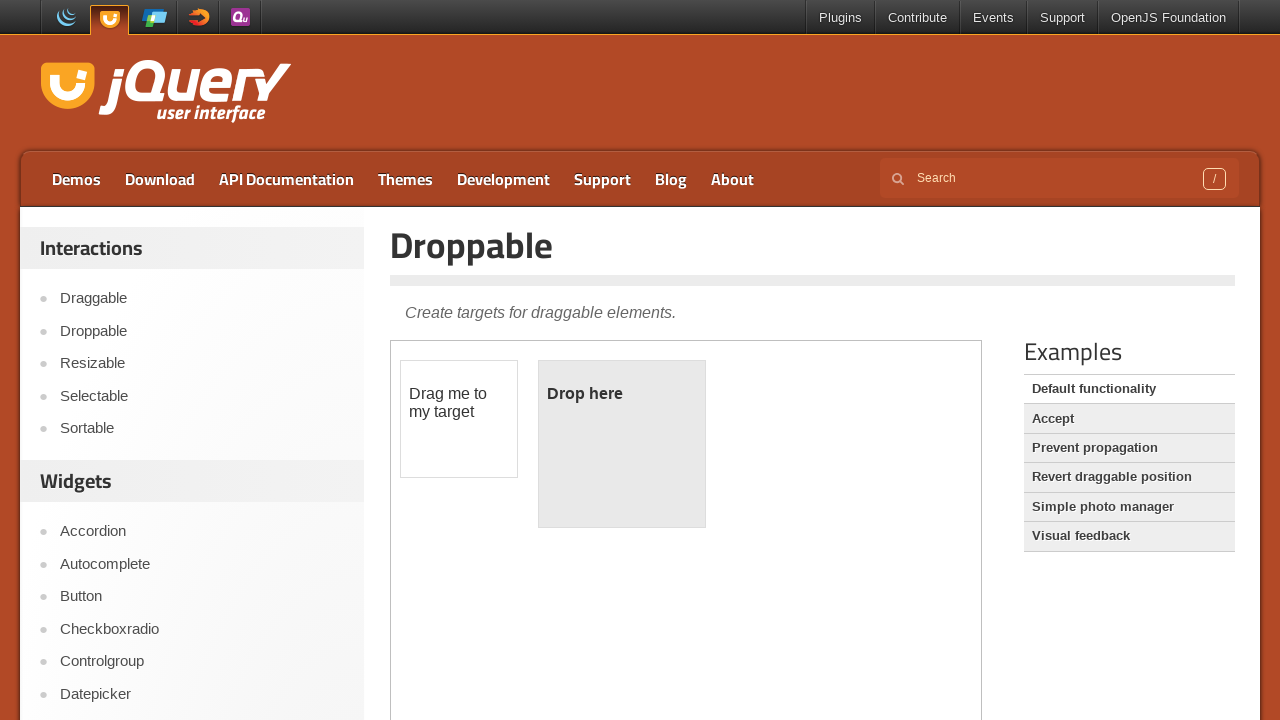

Located the draggable source element within iframe
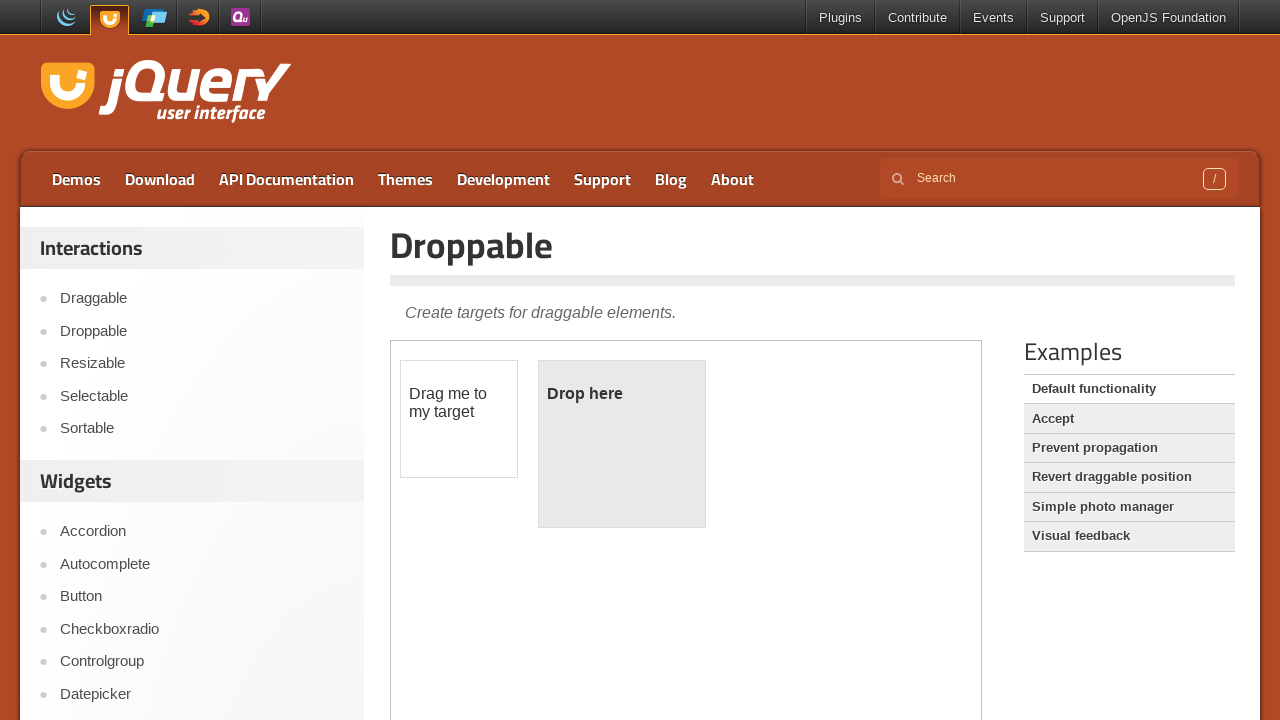

Located the droppable target element within iframe
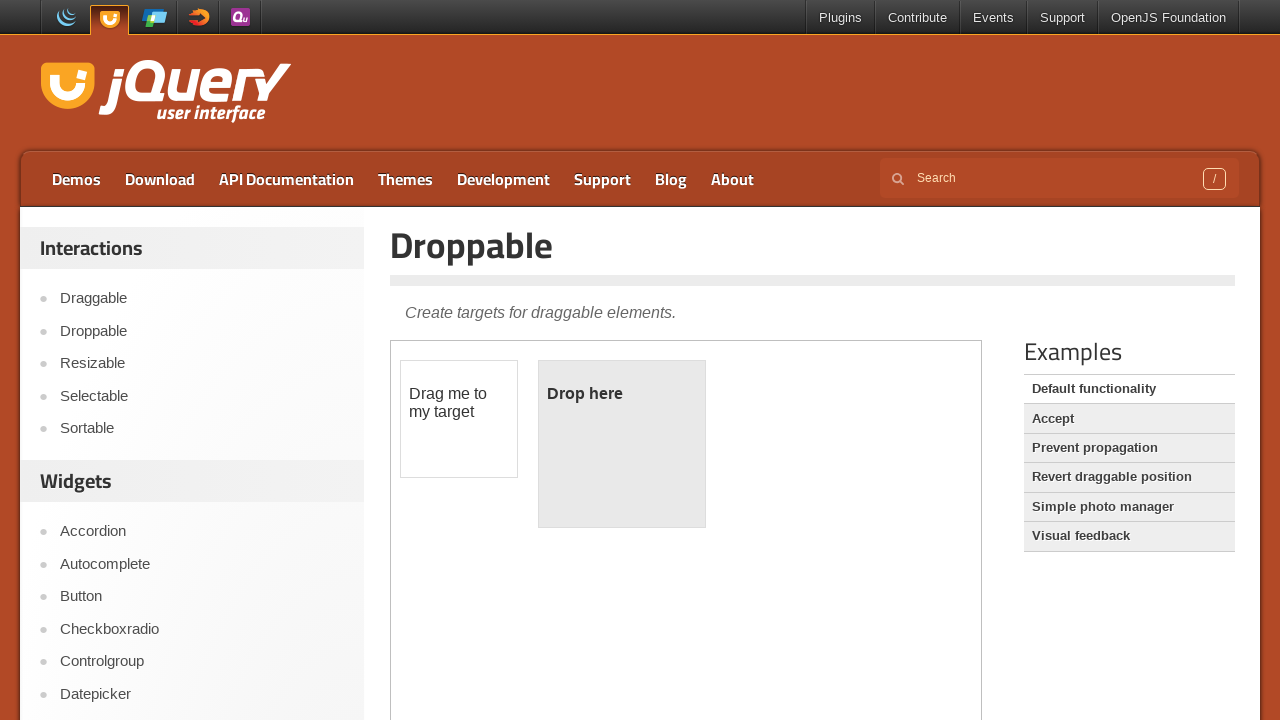

Performed drag and drop operation from source to target element at (622, 444)
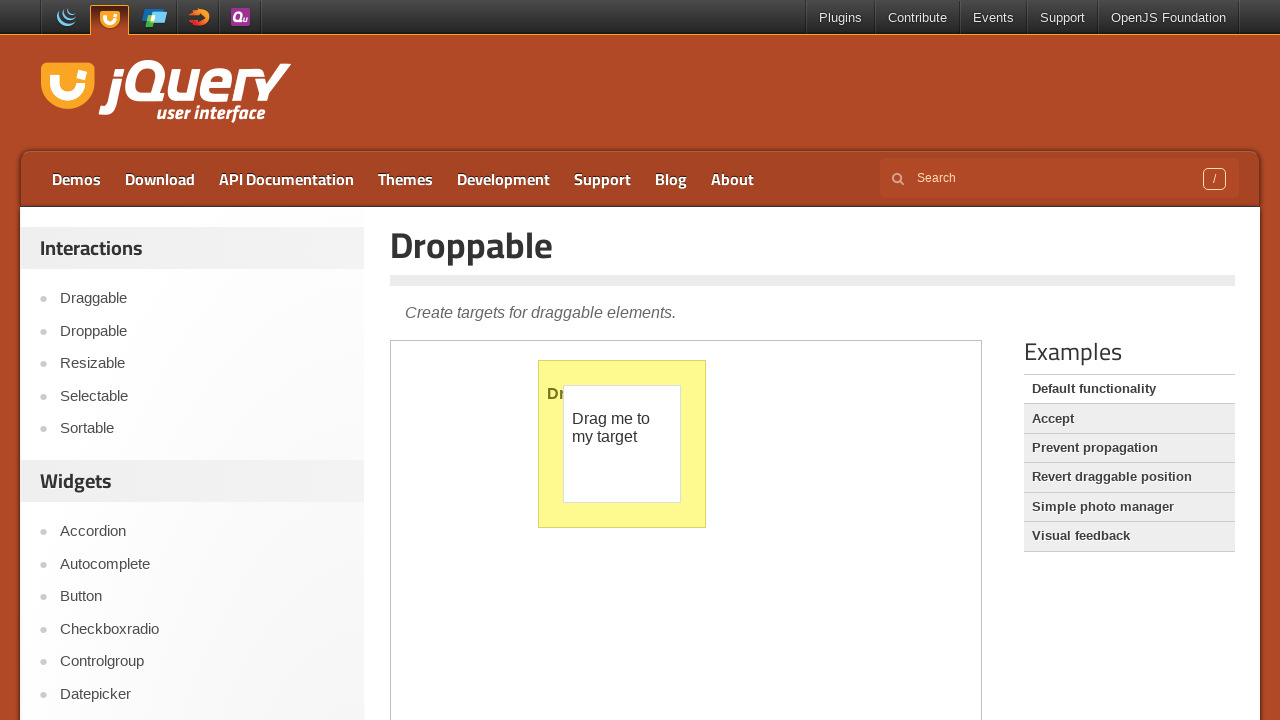

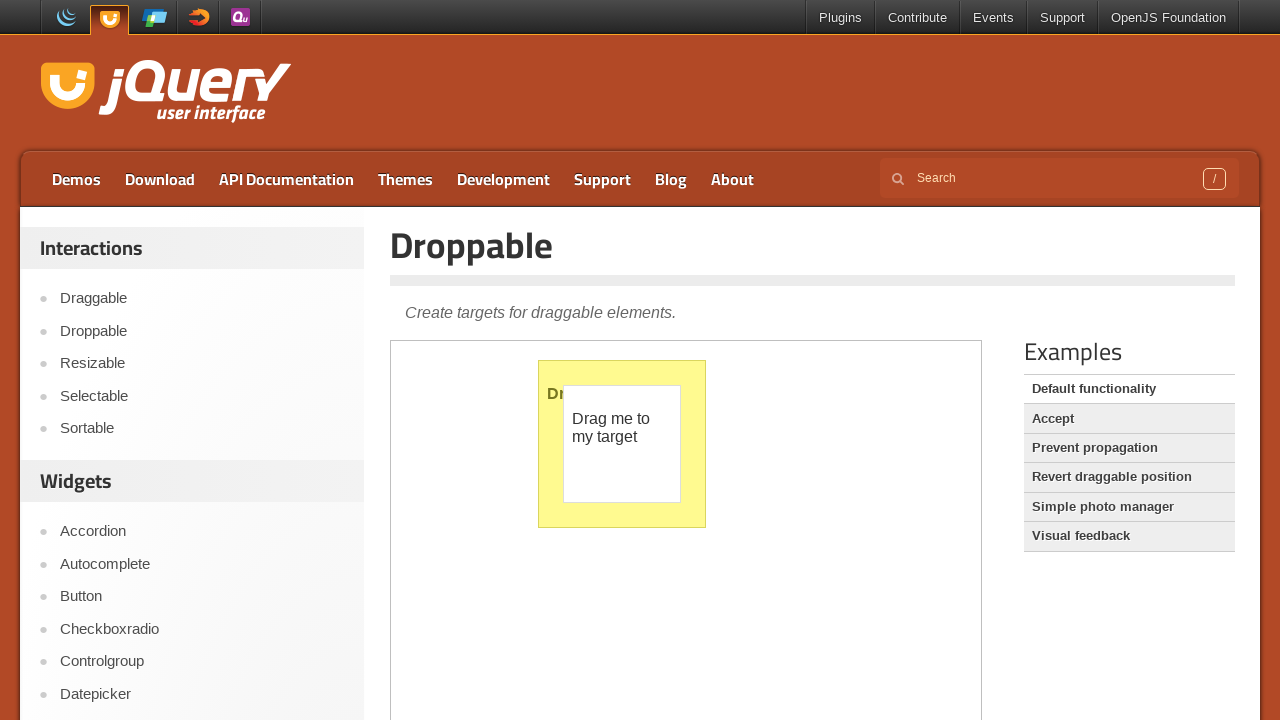